Tests hover functionality by moving mouse over different image elements to trigger hover effects

Starting URL: https://the-internet.herokuapp.com/hovers

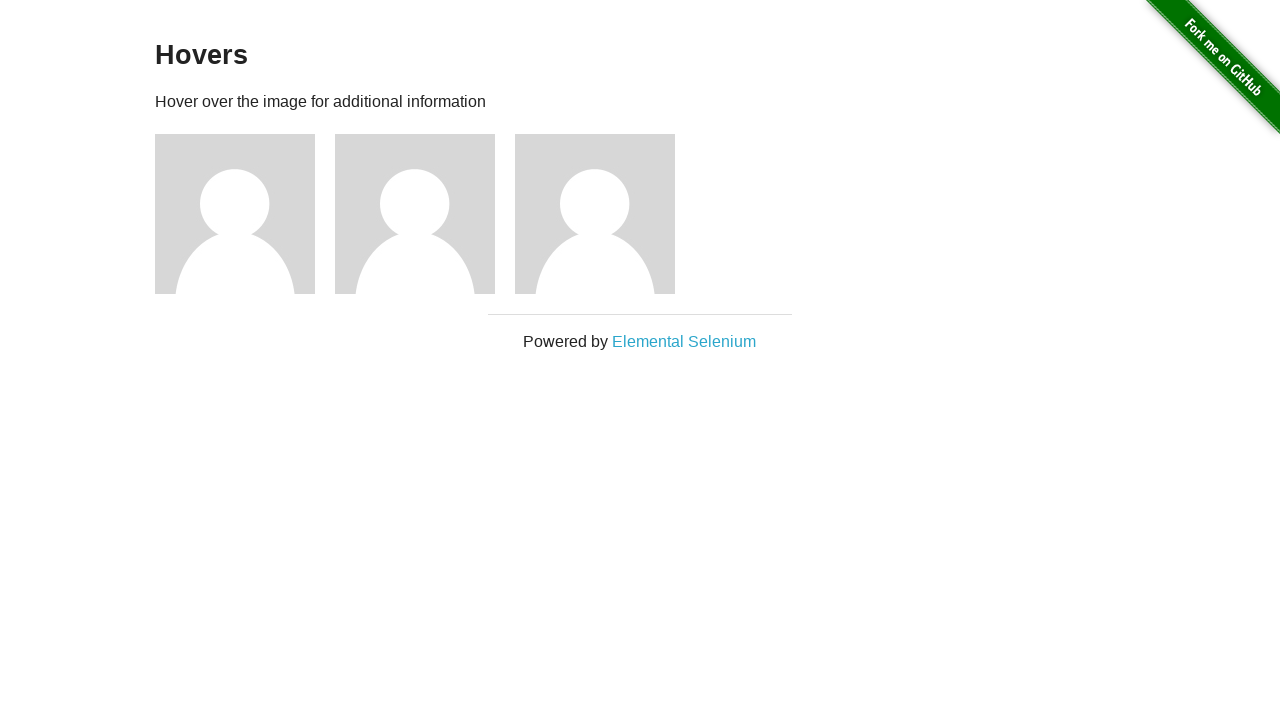

Hovered over first image element to trigger hover effect at (235, 214) on xpath=//div[@class='example']//div[1]//img[1]
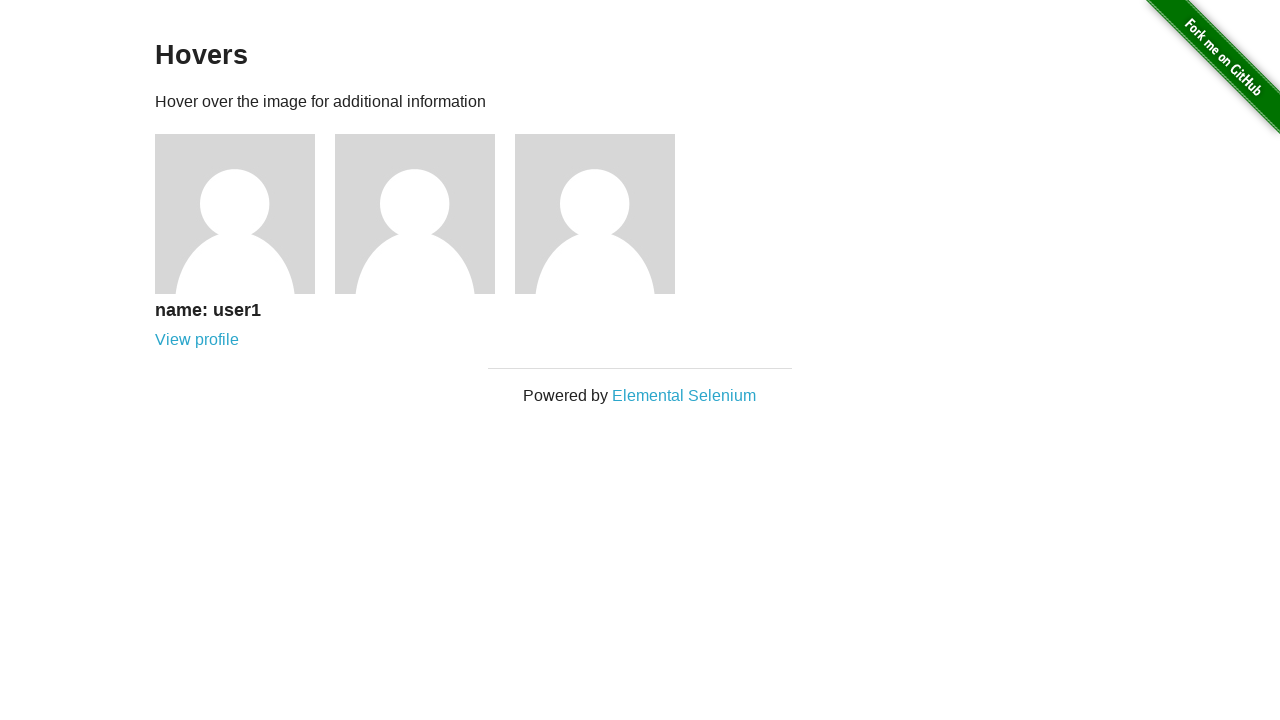

Hovered over third image element to trigger hover effect at (595, 214) on xpath=//div[3]//img[1]
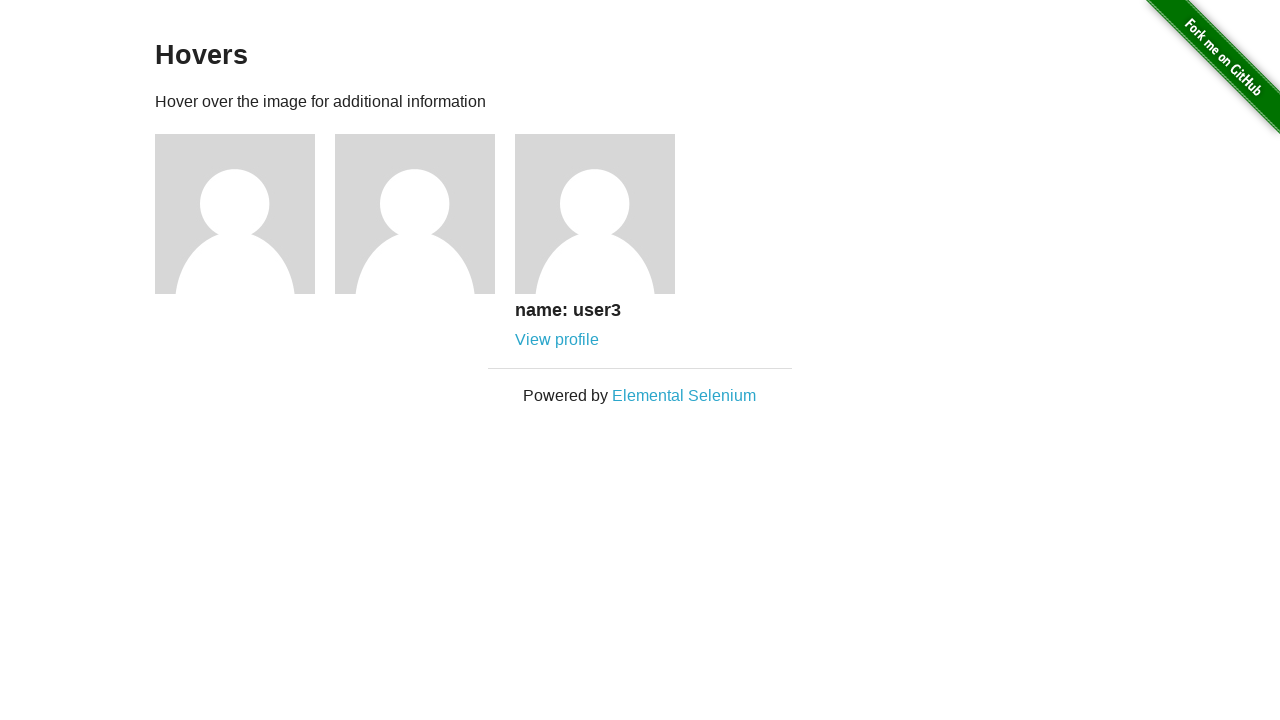

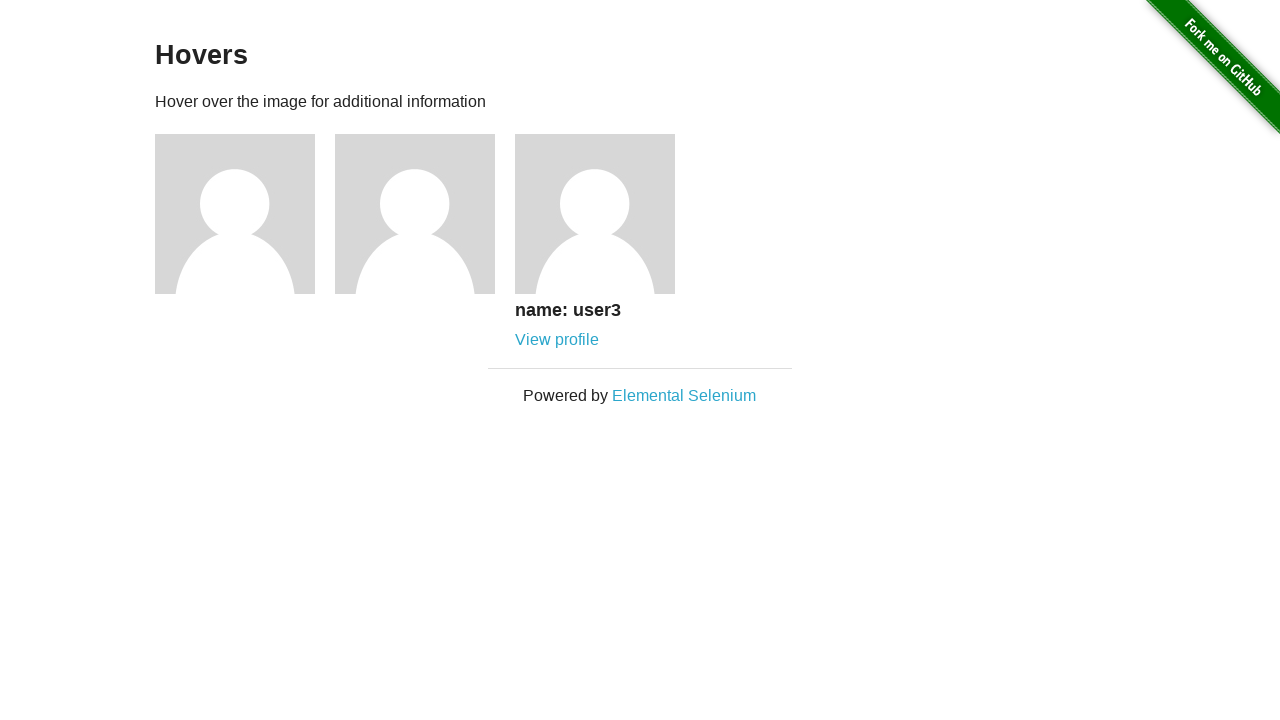